Tests selecting a single option from a dropdown menu and verifies that a success notification appears with the selected value.

Starting URL: https://letcode.in/dropdowns

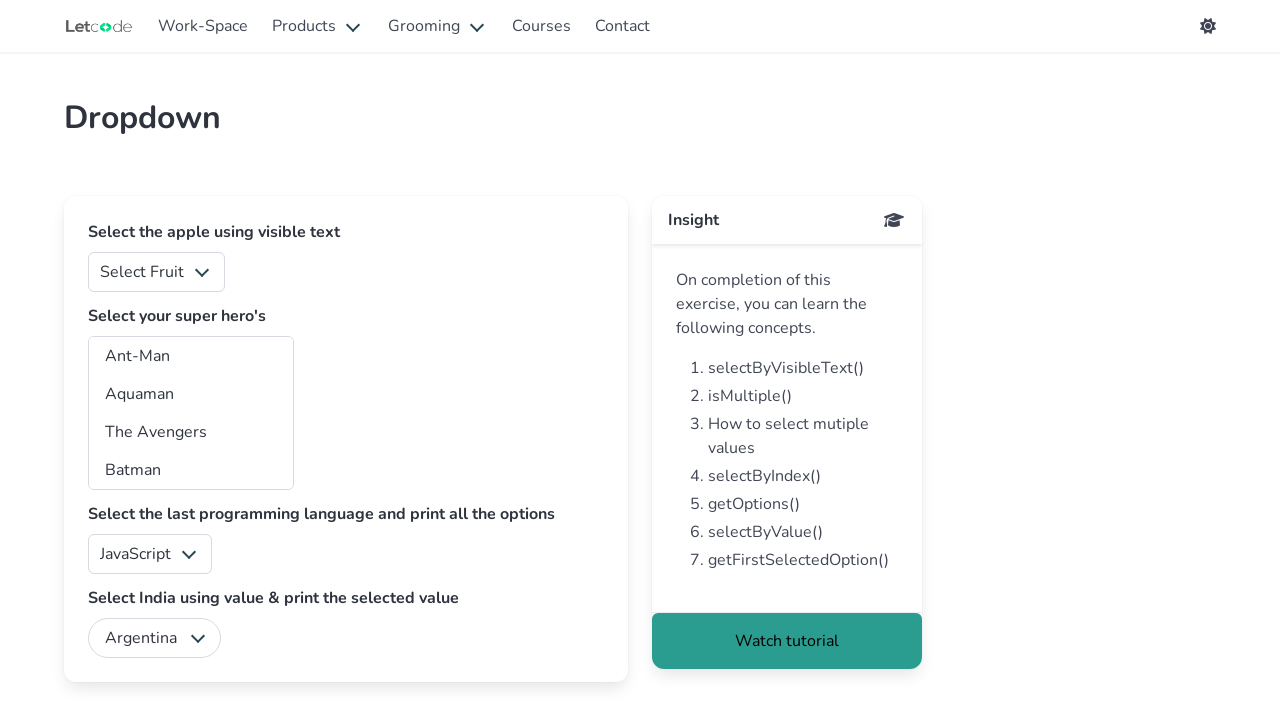

Selected 'Mango' from the fruits dropdown on select#fruits
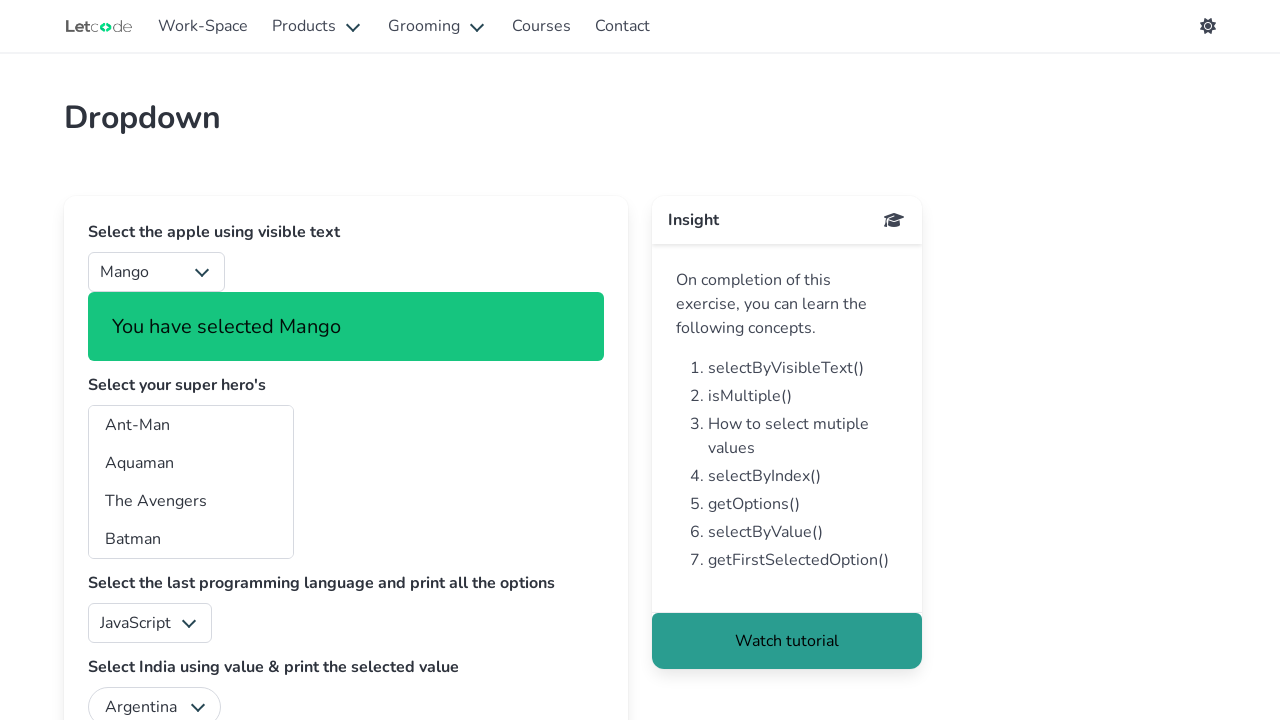

Success notification appeared confirming 'Mango' selection
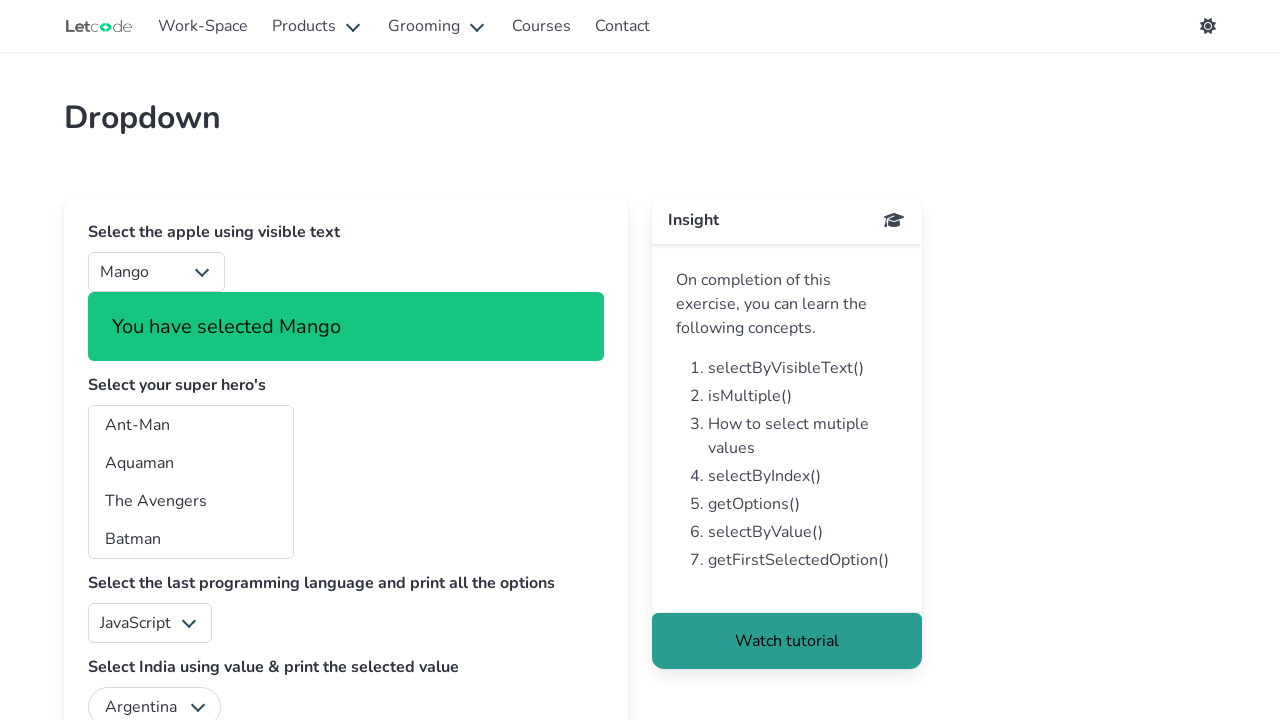

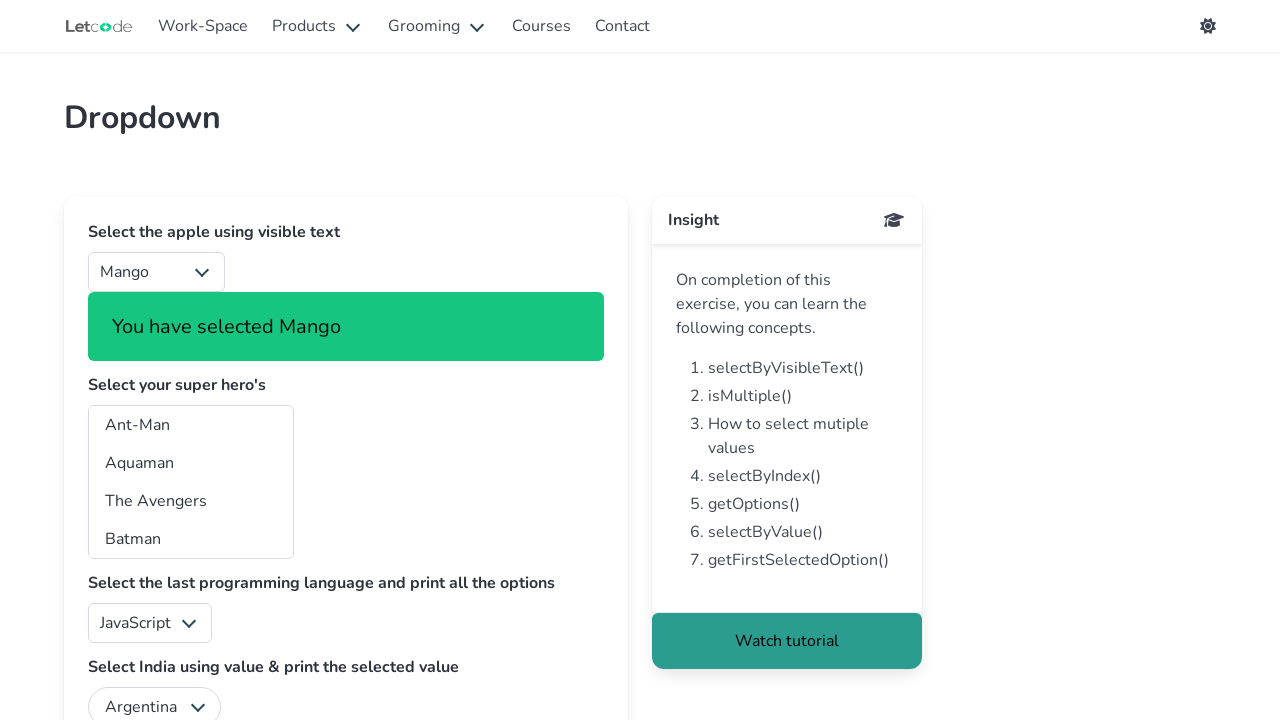